Navigates to wisequarter.com and verifies that the URL contains "wisequarter"

Starting URL: https://www.wisequarter.com

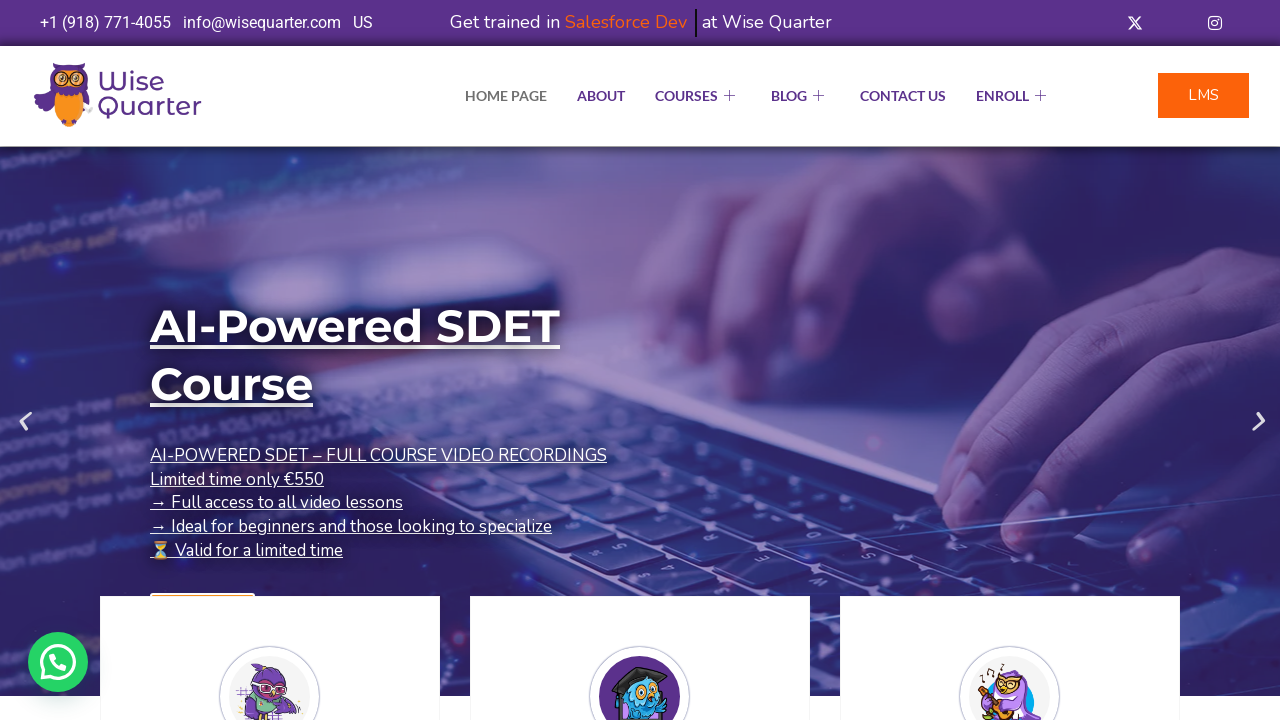

Waited for page to load (domcontentloaded state)
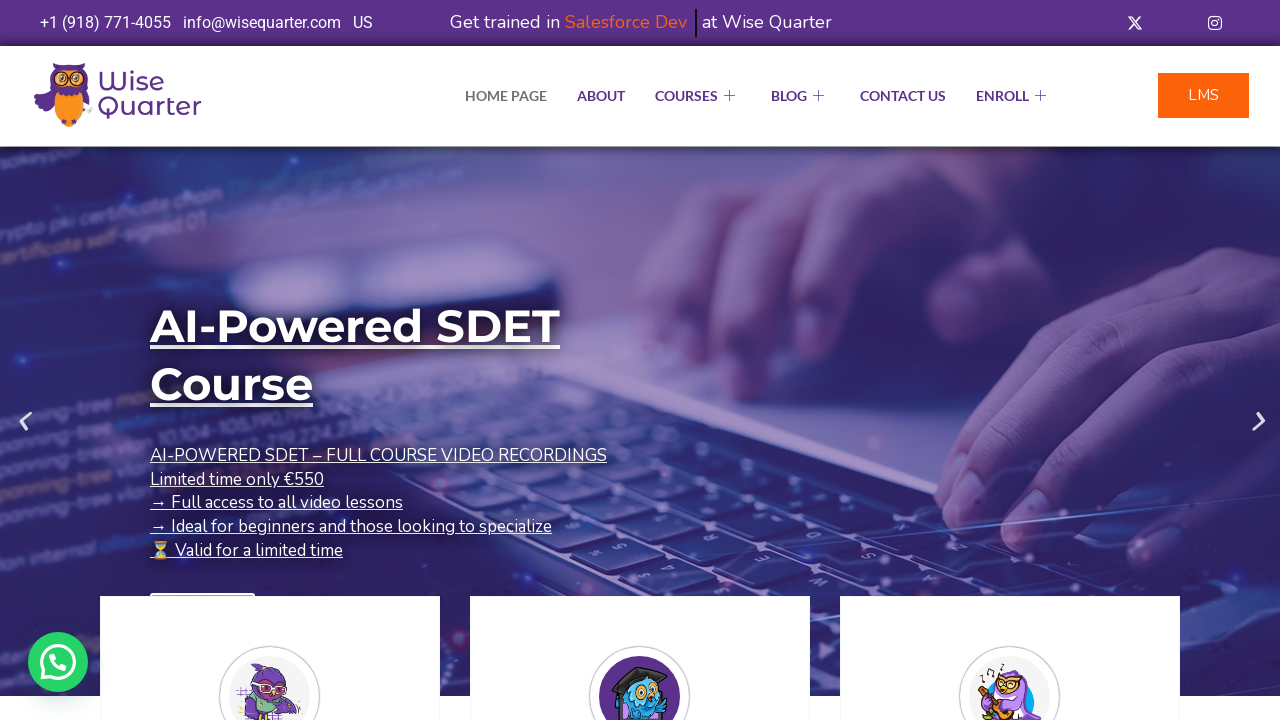

Retrieved current URL from page
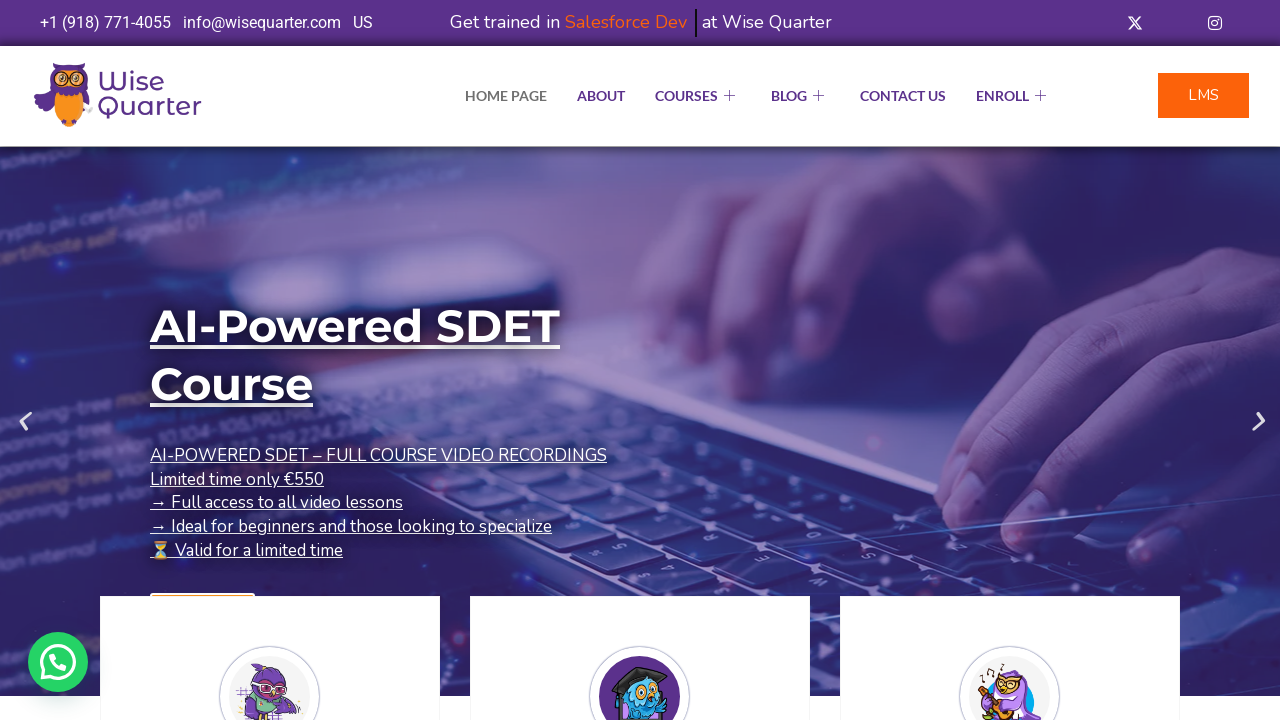

Verified that URL contains 'wisequarter'
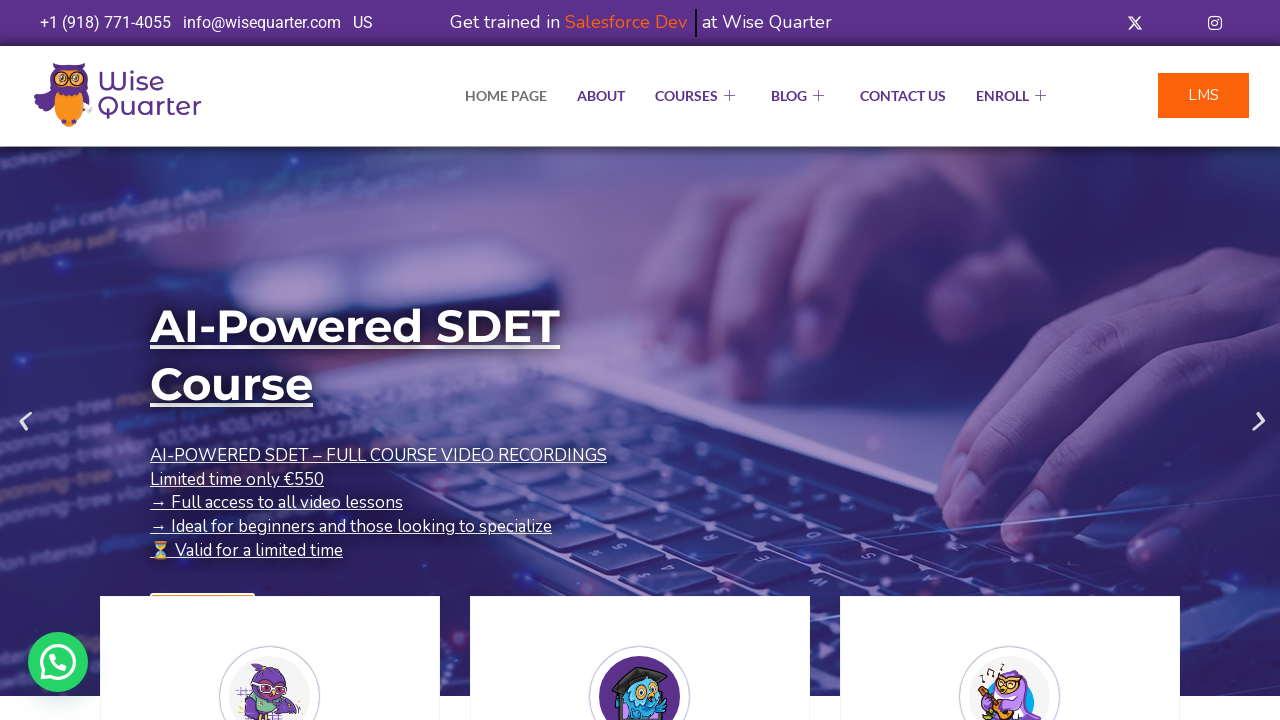

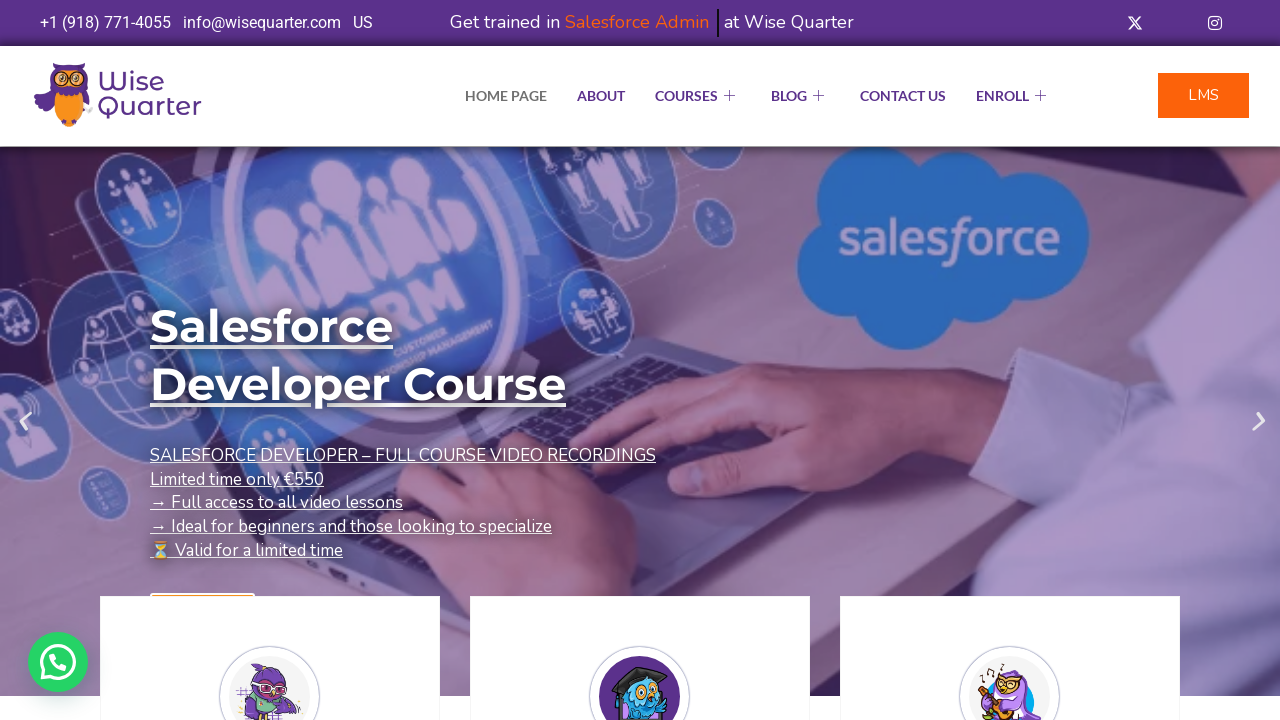